Tests a math challenge page by reading an input value, calculating log(abs(12*sin(x))), filling in the answer, checking required checkboxes, and submitting the form.

Starting URL: http://suninjuly.github.io/math.html

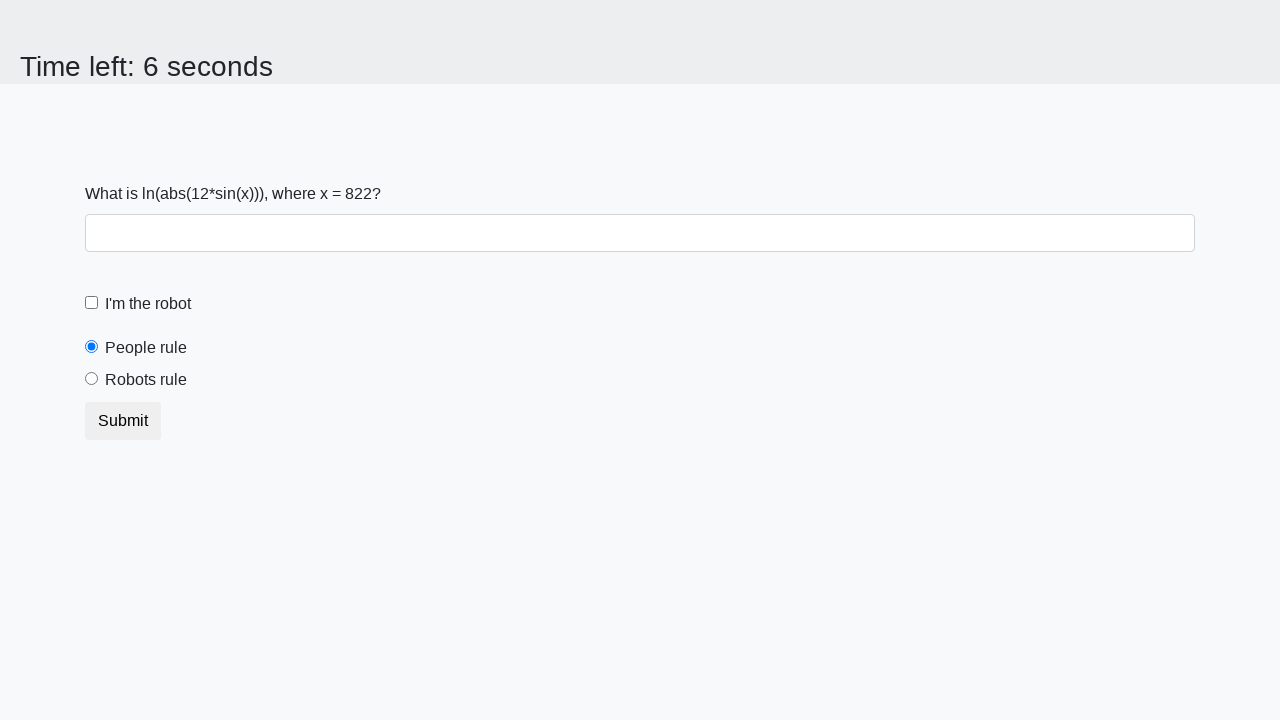

Located the input value element
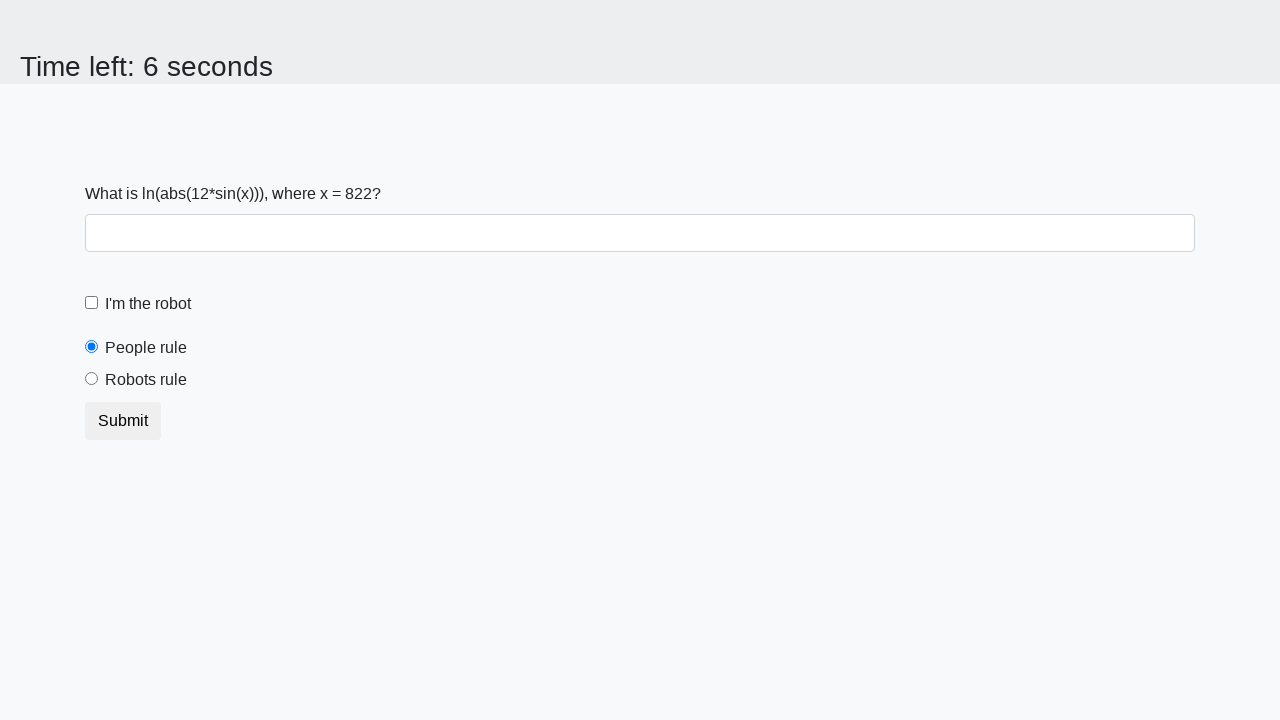

Retrieved input value: 822
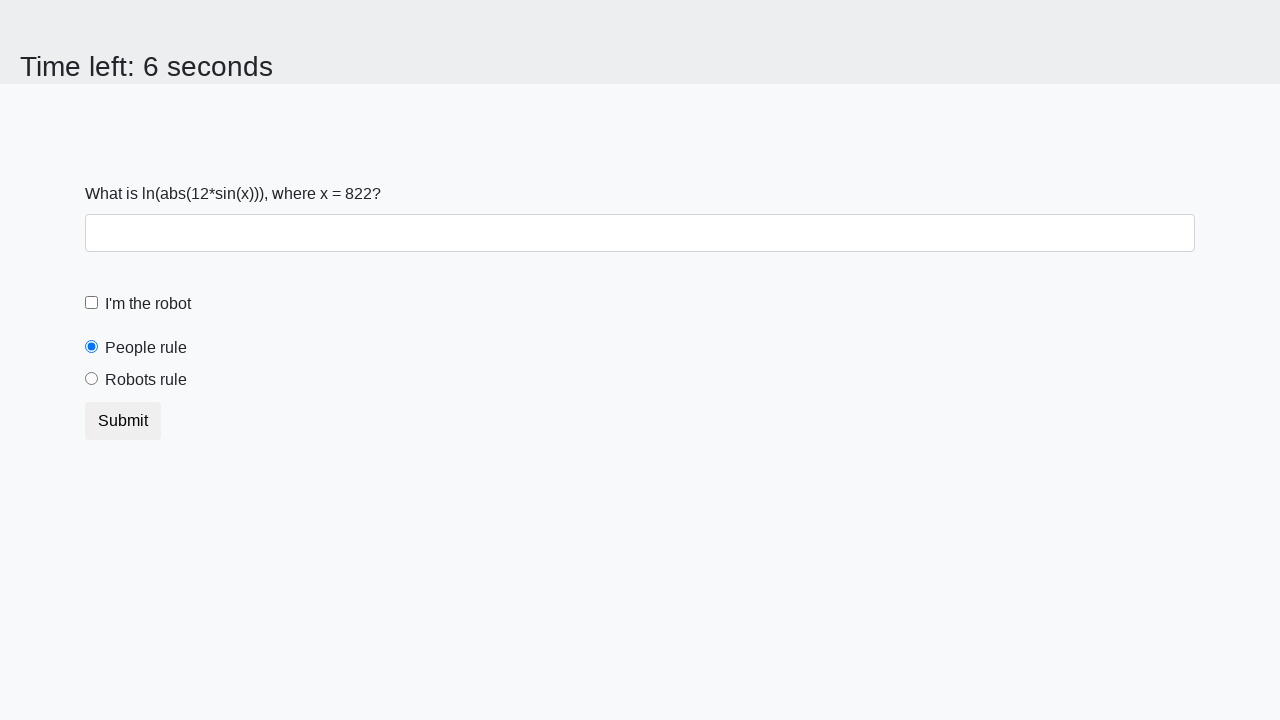

Calculated answer using formula log(abs(12*sin(x))): 2.3683370047573846
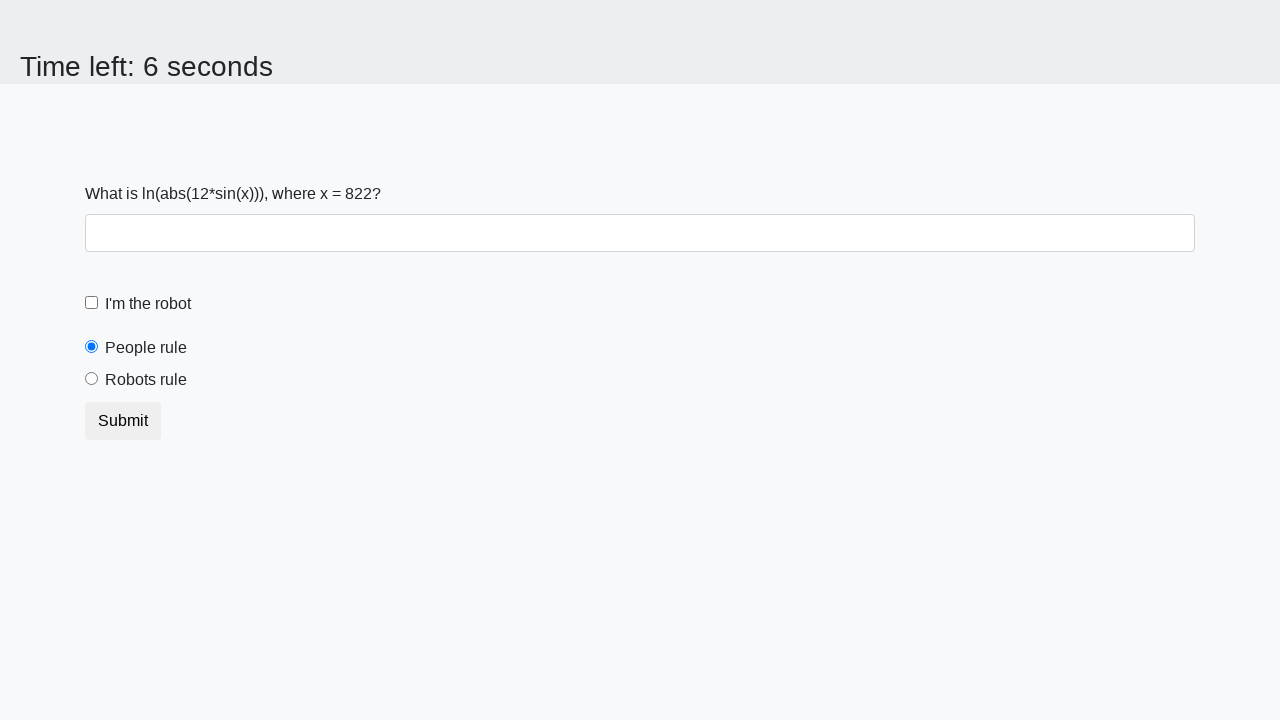

Filled answer field with calculated value: 2.3683370047573846 on #answer
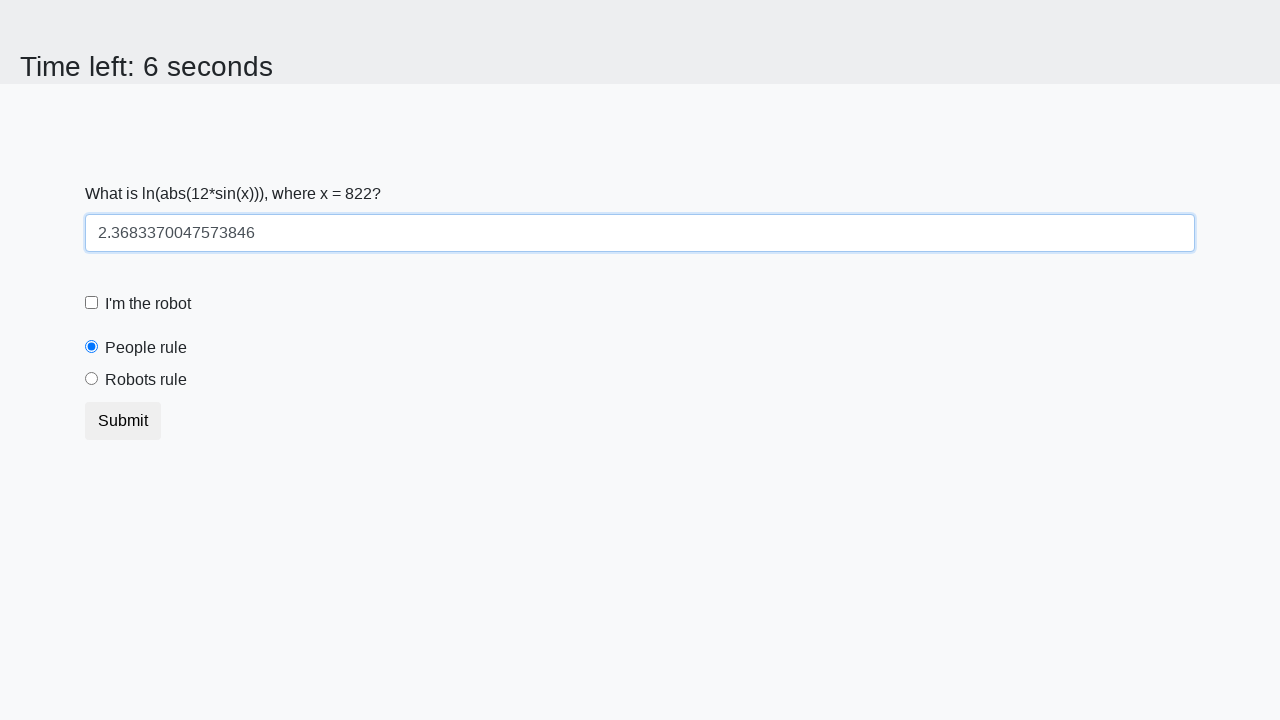

Clicked the robot checkbox at (148, 304) on label[for='robotCheckbox']
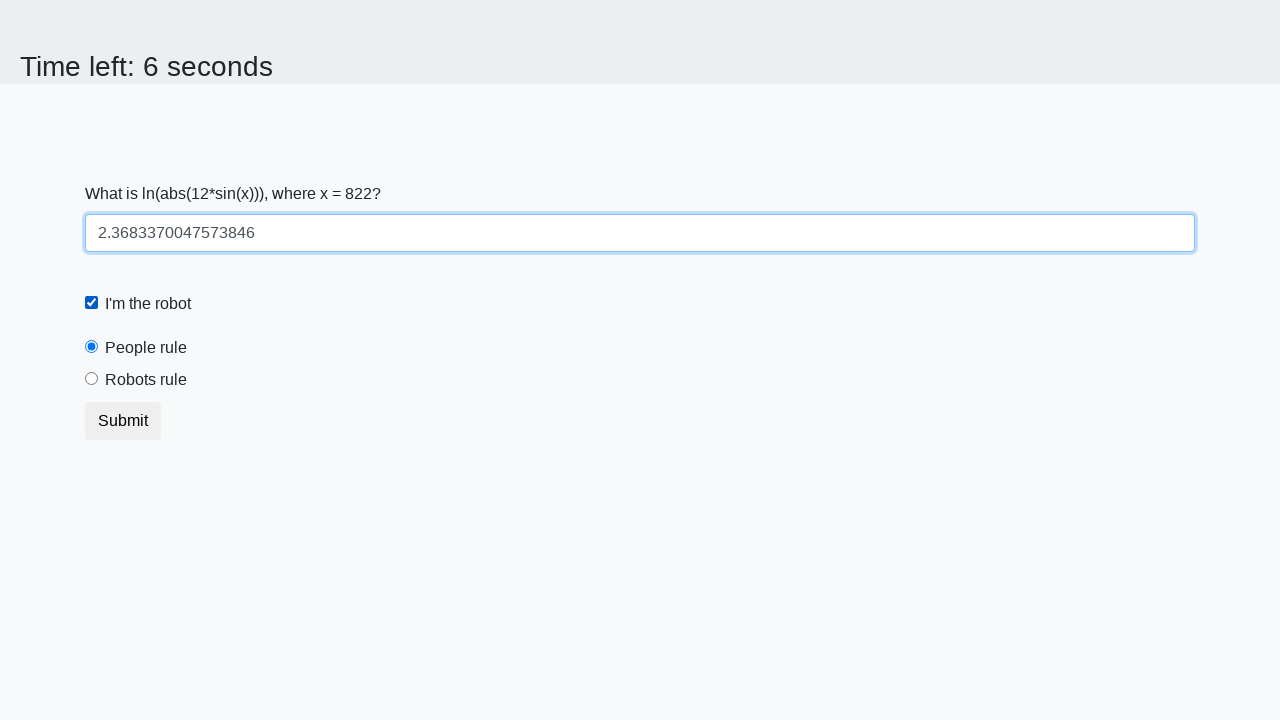

Clicked the robots rule radio button at (146, 380) on label[for='robotsRule']
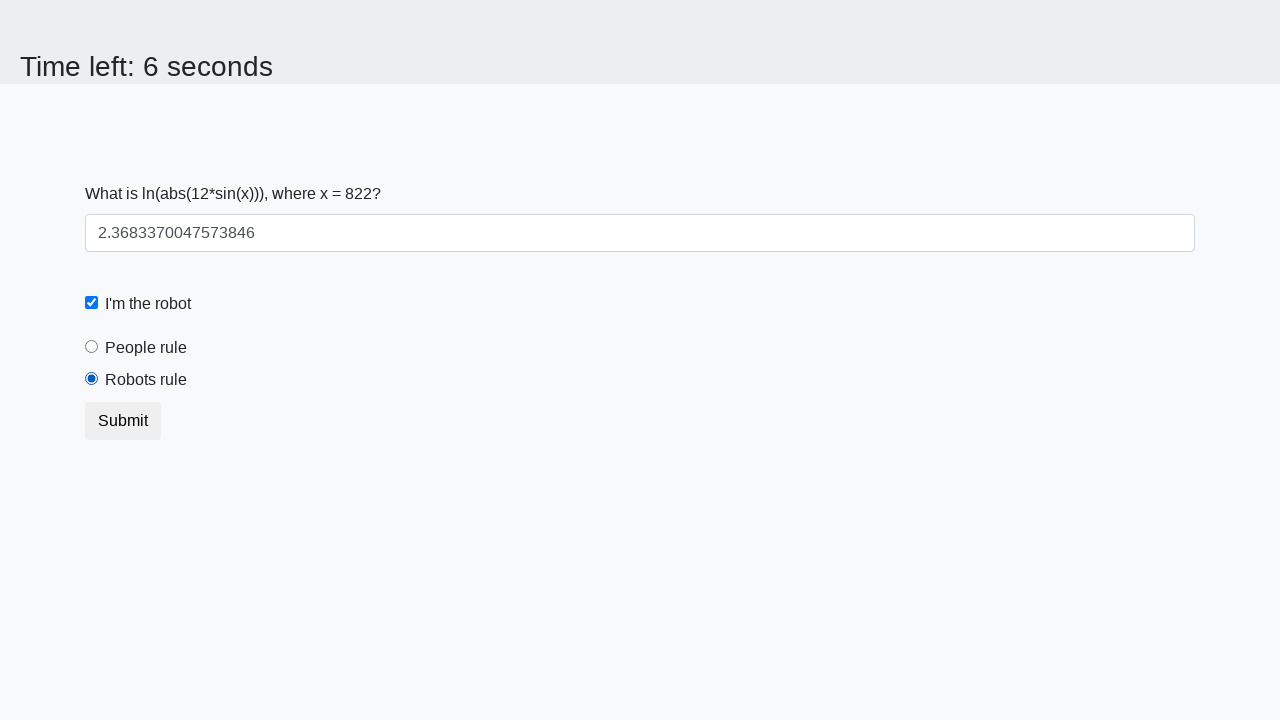

Clicked submit button to submit the form at (123, 421) on button[type='submit']
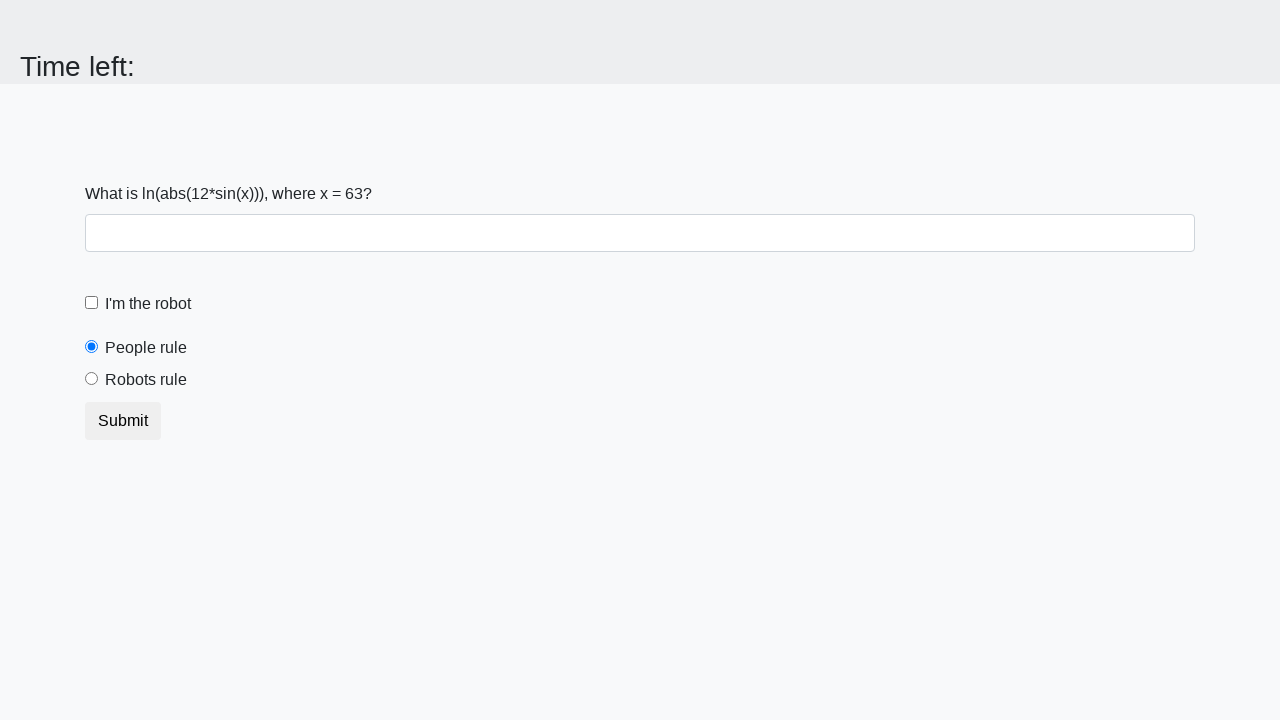

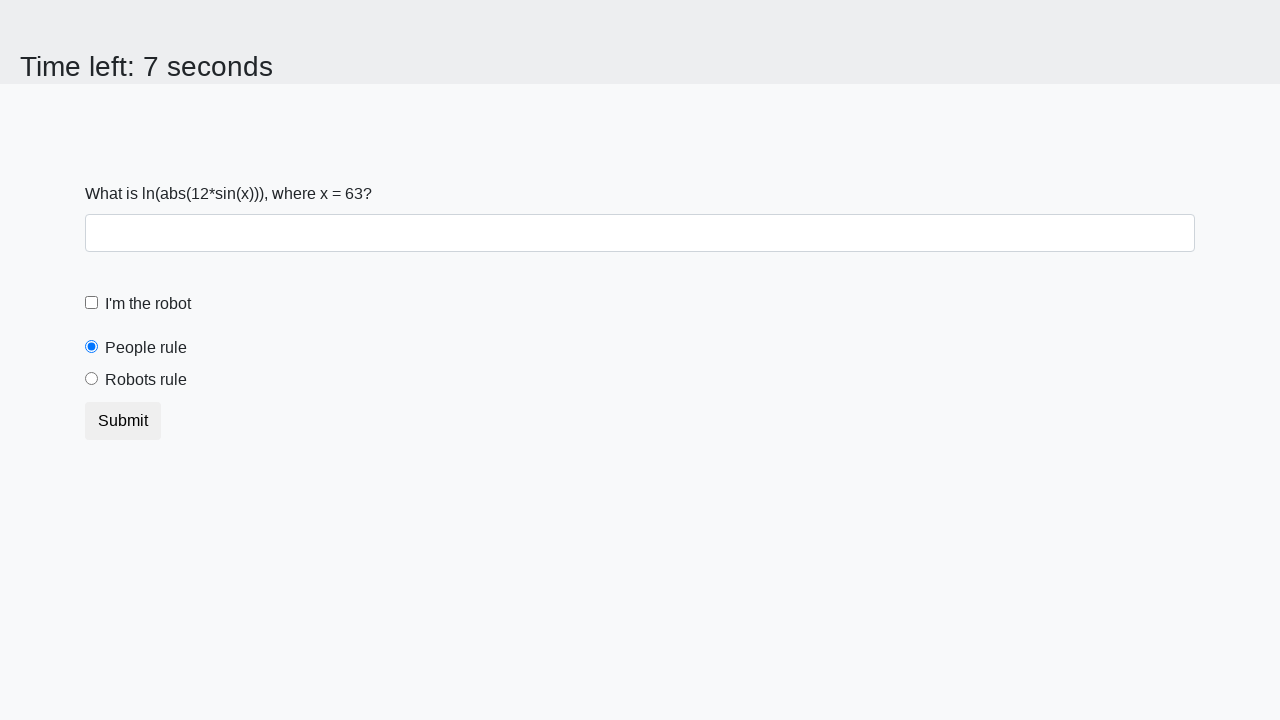